Tests form interactions on an Angular practice page by clicking on form elements using relative positioning - clicks a date input field below a label and checks a checkbox to the left of an ice cream label.

Starting URL: https://rahulshettyacademy.com/angularpractice/

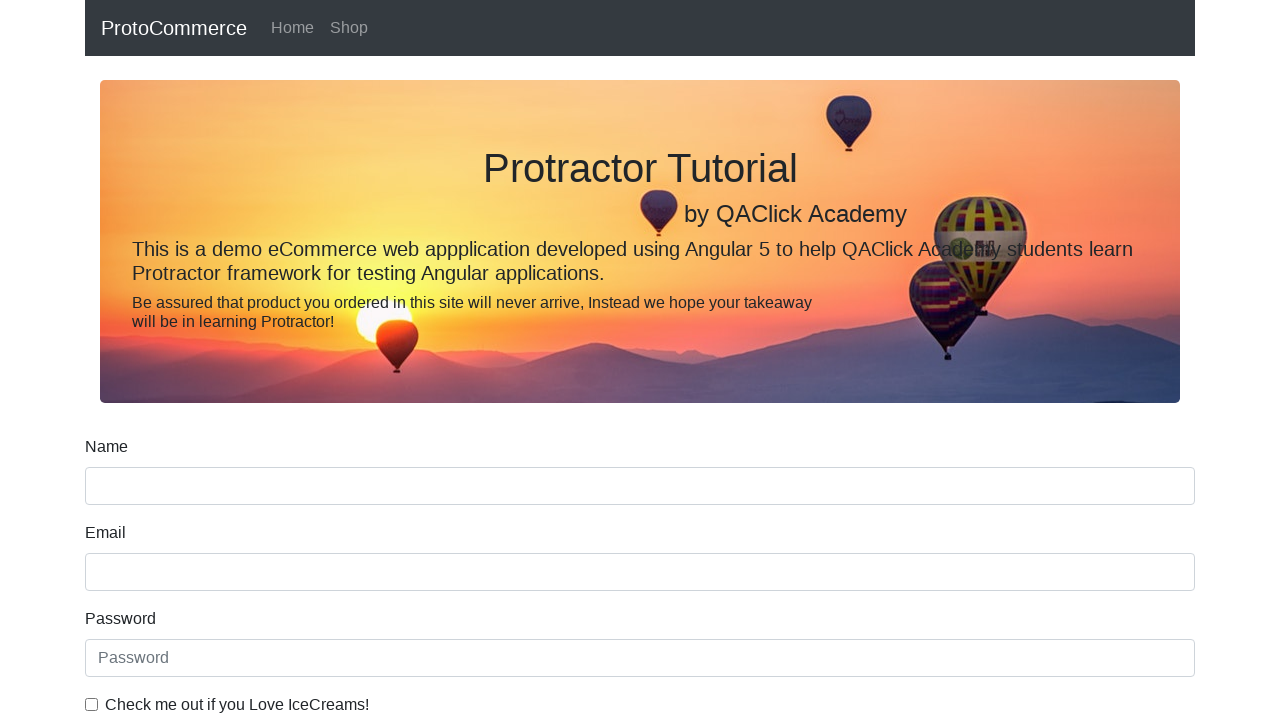

Clicked date of birth input field below the label at (640, 412) on input[name='bday']
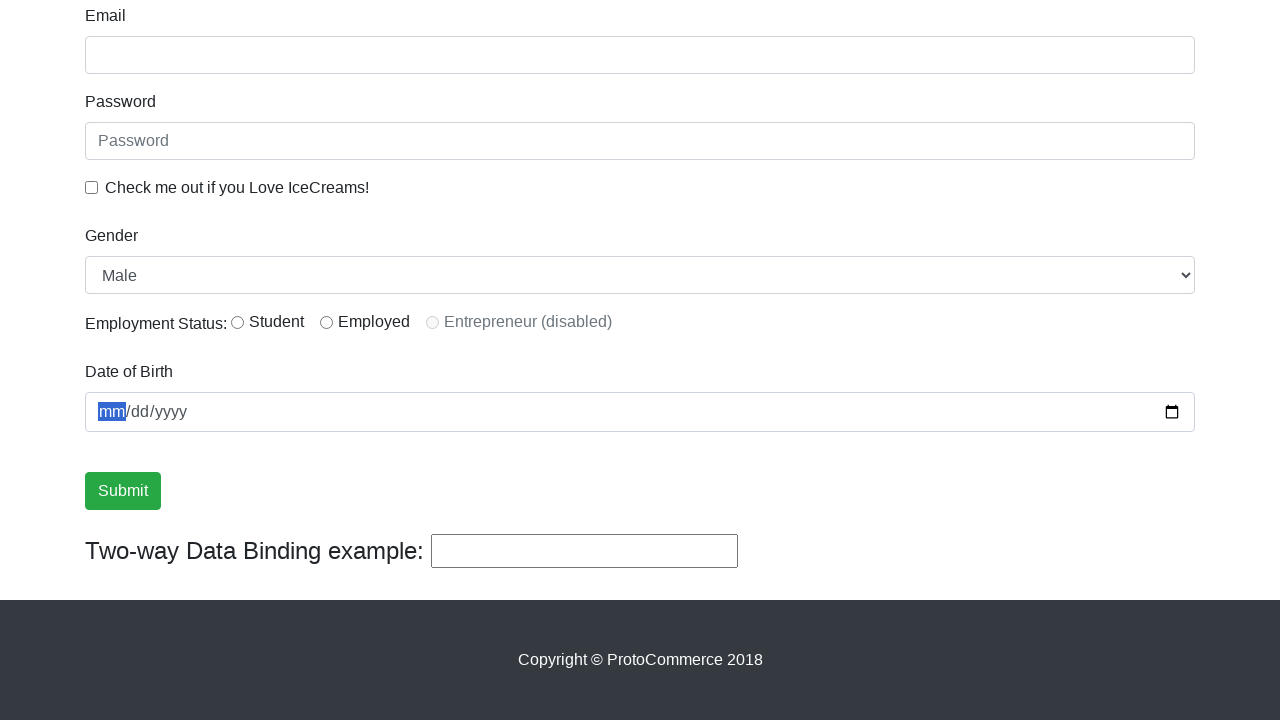

Clicked checkbox to the left of ice cream label at (92, 187) on input#exampleCheck1
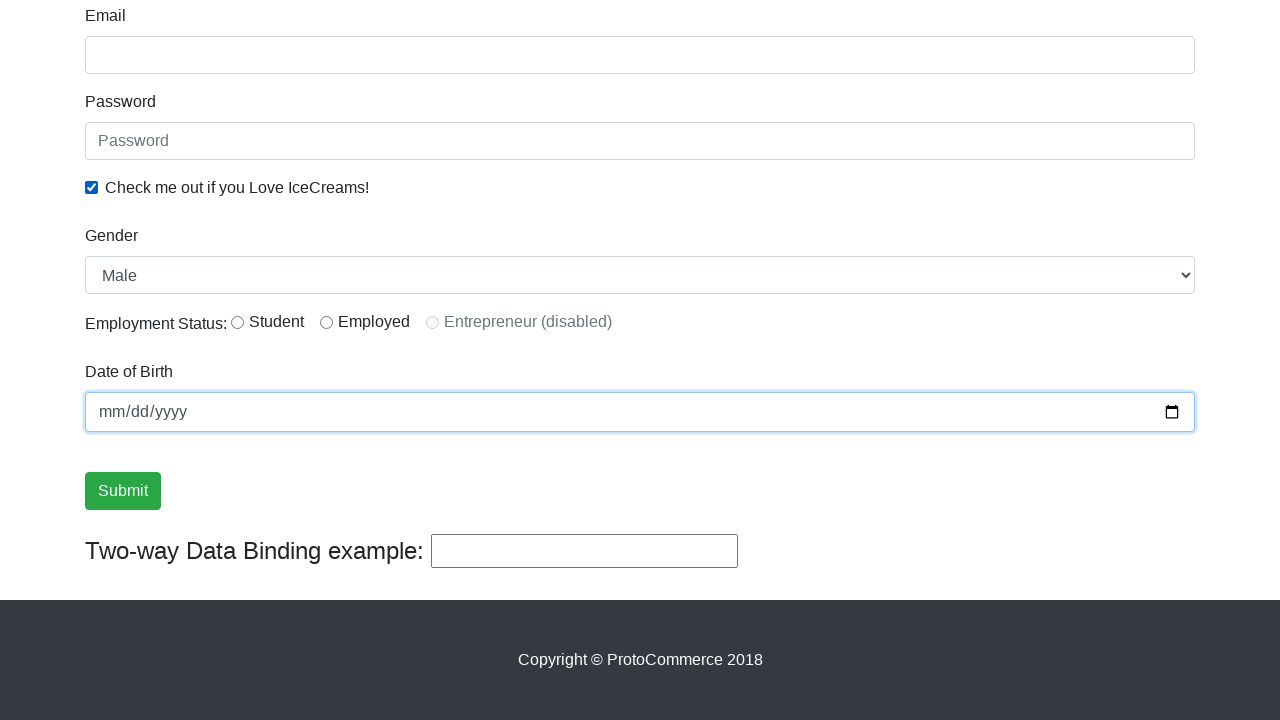

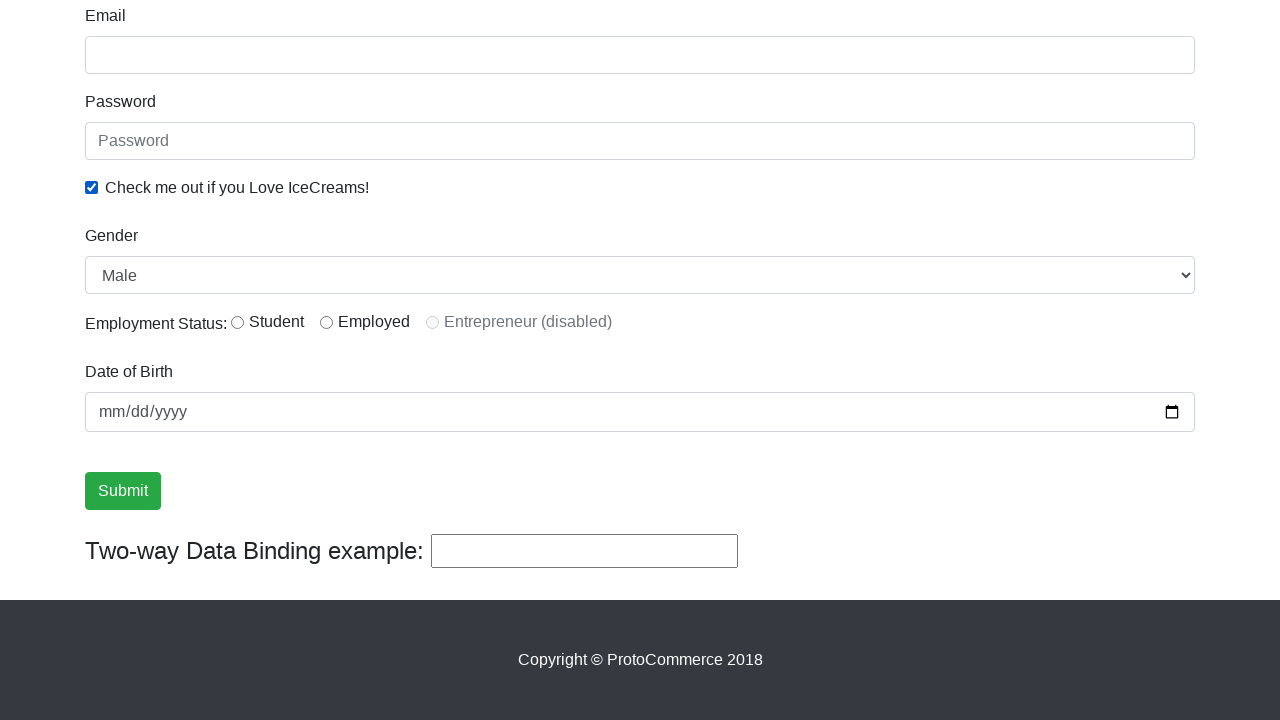